Navigates to Rahul Shetty Academy website and verifies the page loads by checking the title and URL are accessible

Starting URL: https://rahulshettyacademy.com

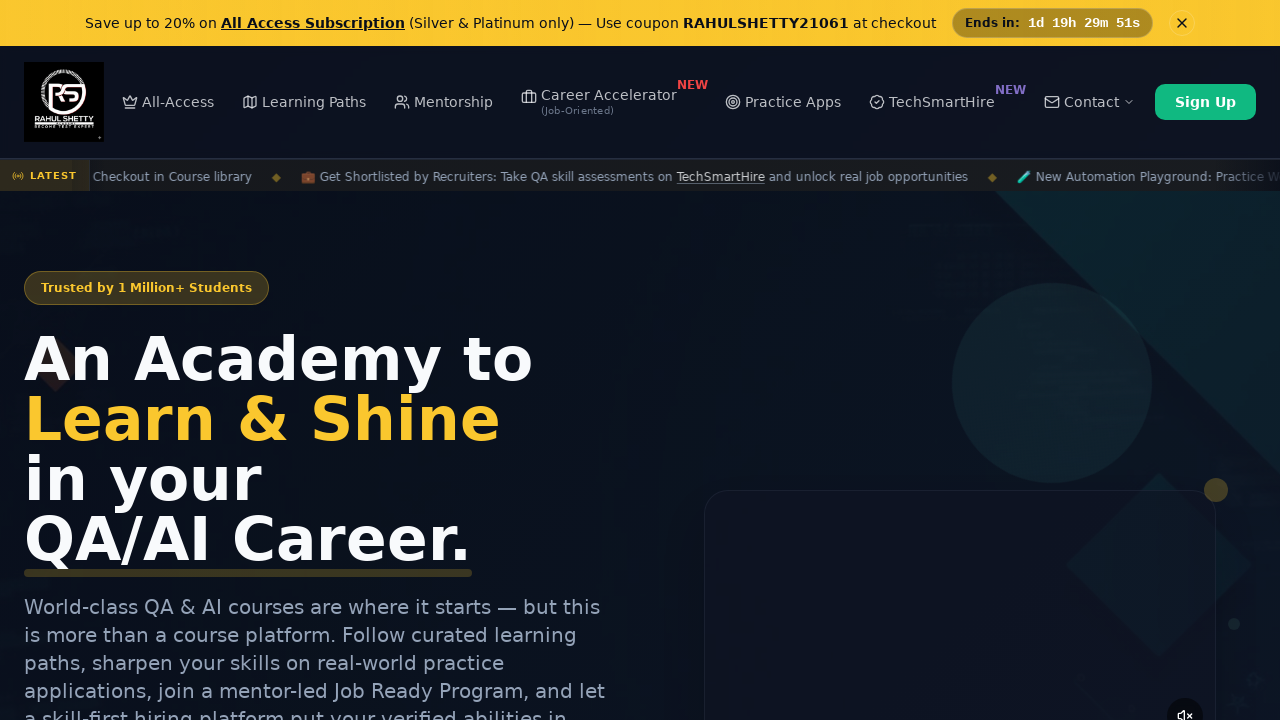

Waited for page to load (domcontentloaded state)
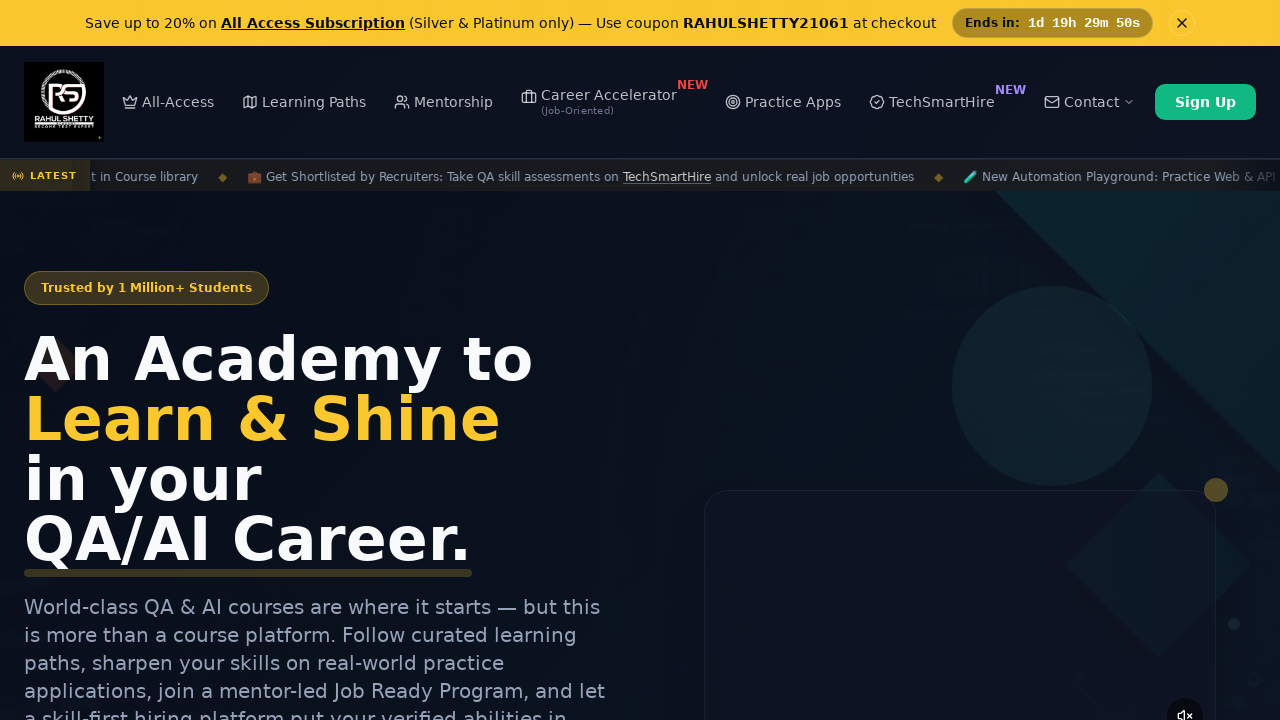

Retrieved page title: Rahul Shetty Academy | QA Automation, Playwright, AI Testing & Online Training
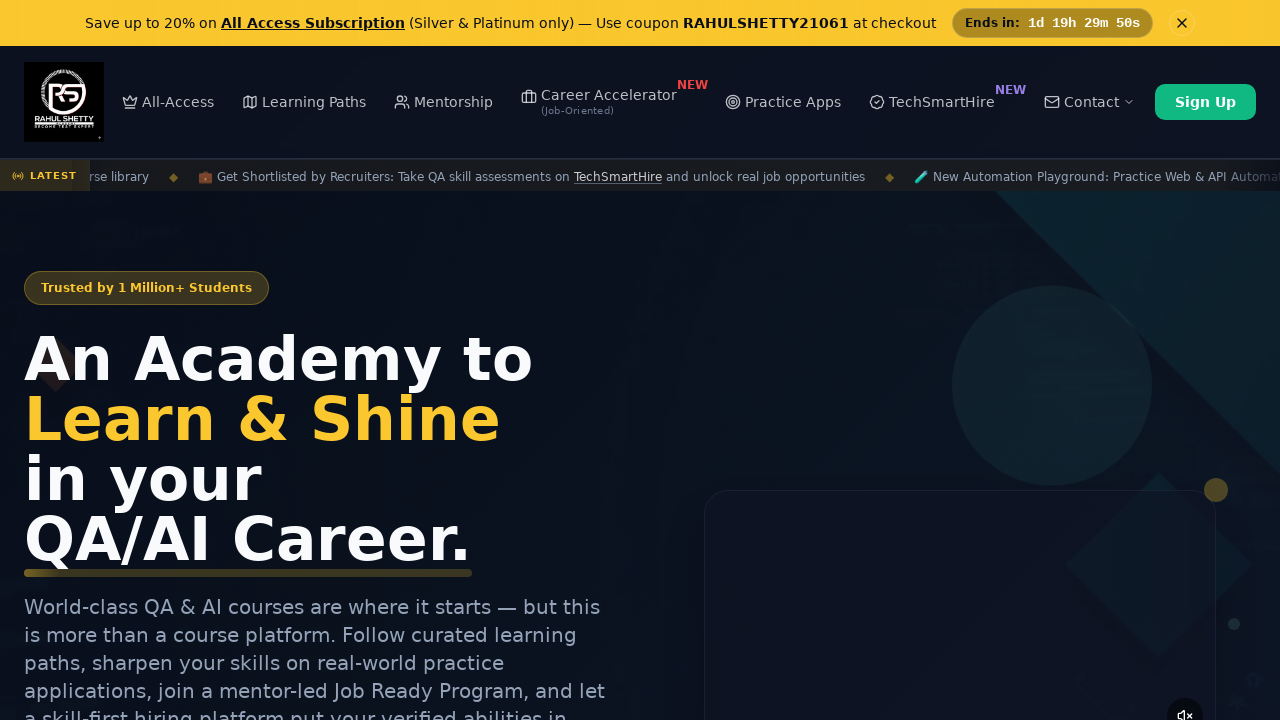

Retrieved current URL: https://rahulshettyacademy.com/
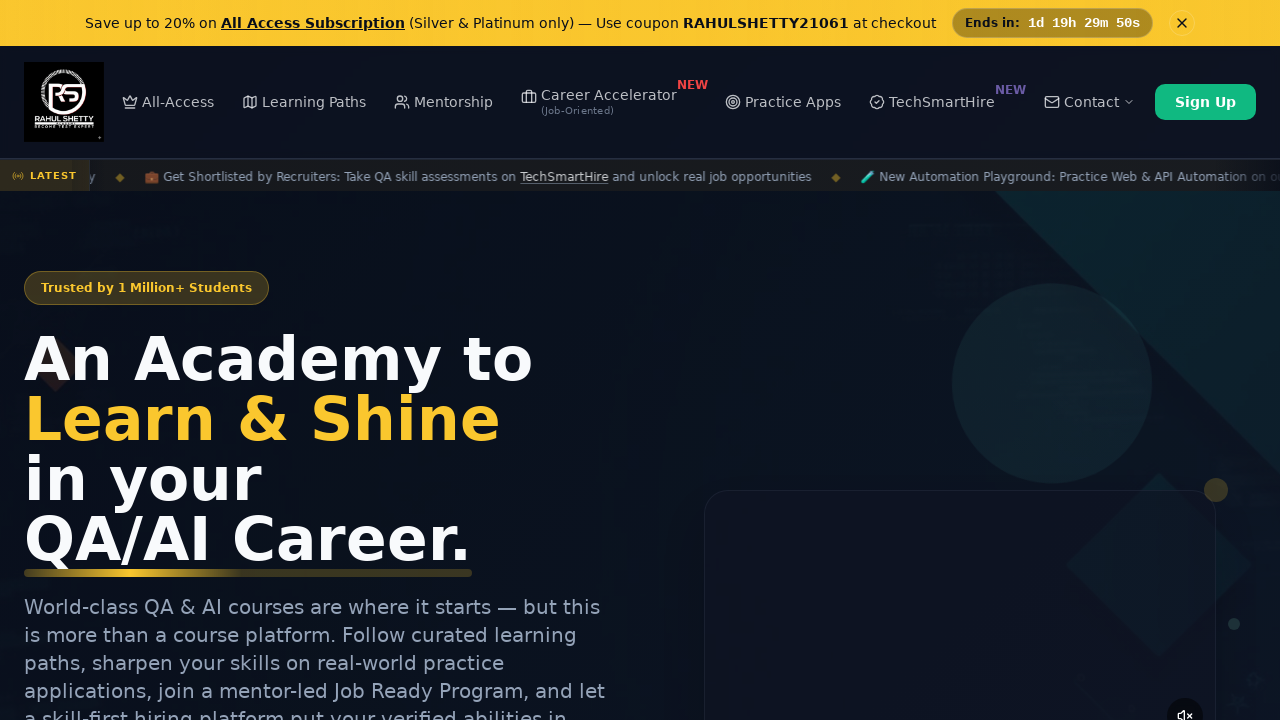

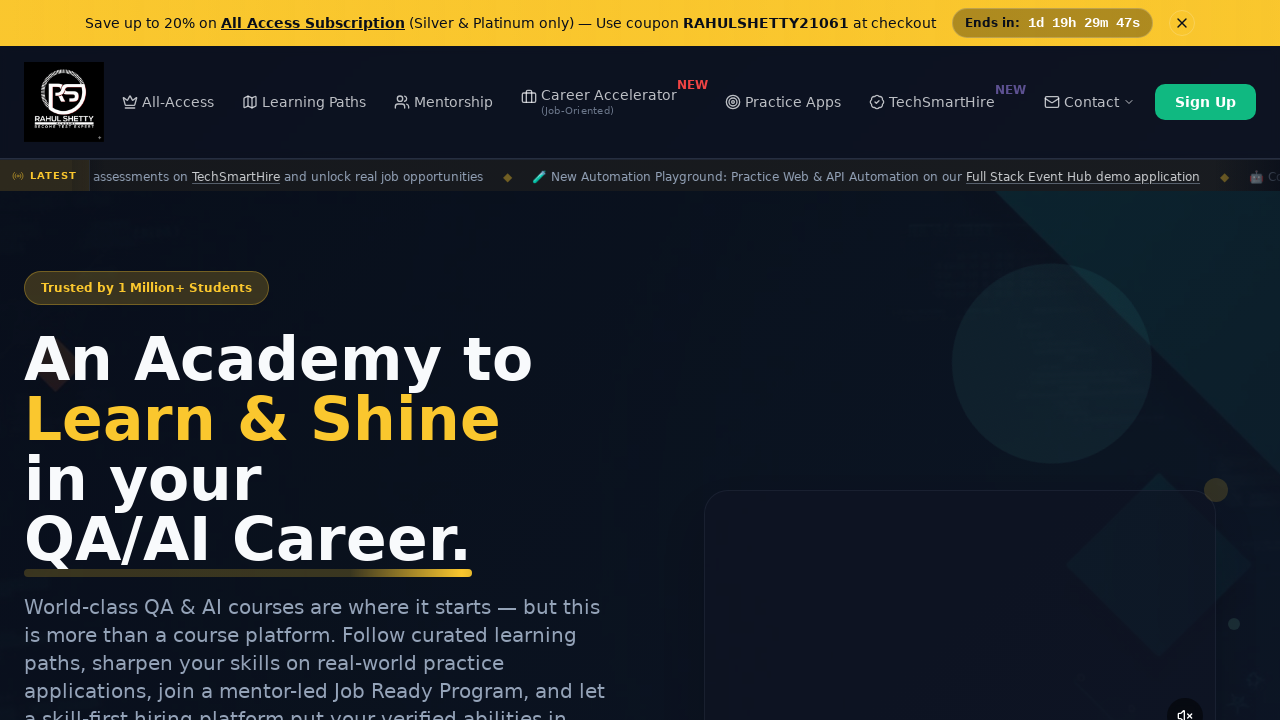